Tests the forgot password flow by clicking Sign In, then clicking the forgot password link and verifying the Reset Password button is displayed

Starting URL: https://svburger1.co.il/#/HomePage

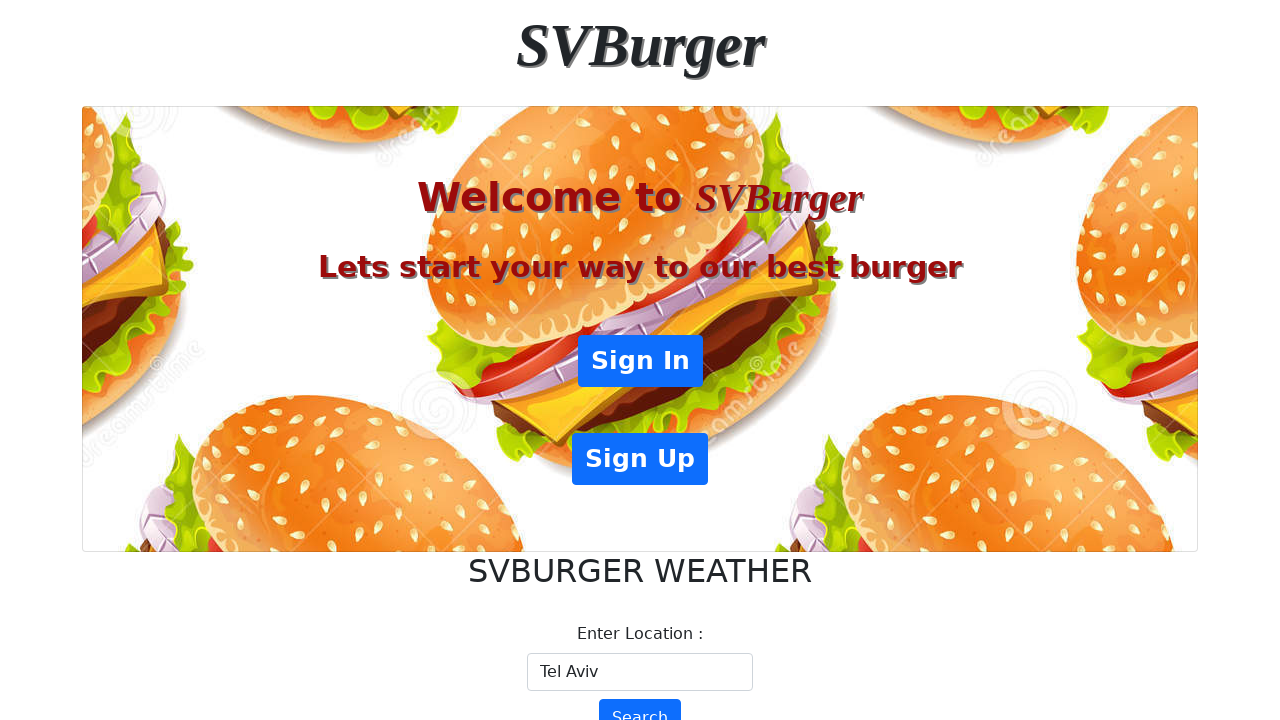

Clicked Sign In button to navigate to sign in page at (640, 361) on xpath=//button[text()="Sign In"]
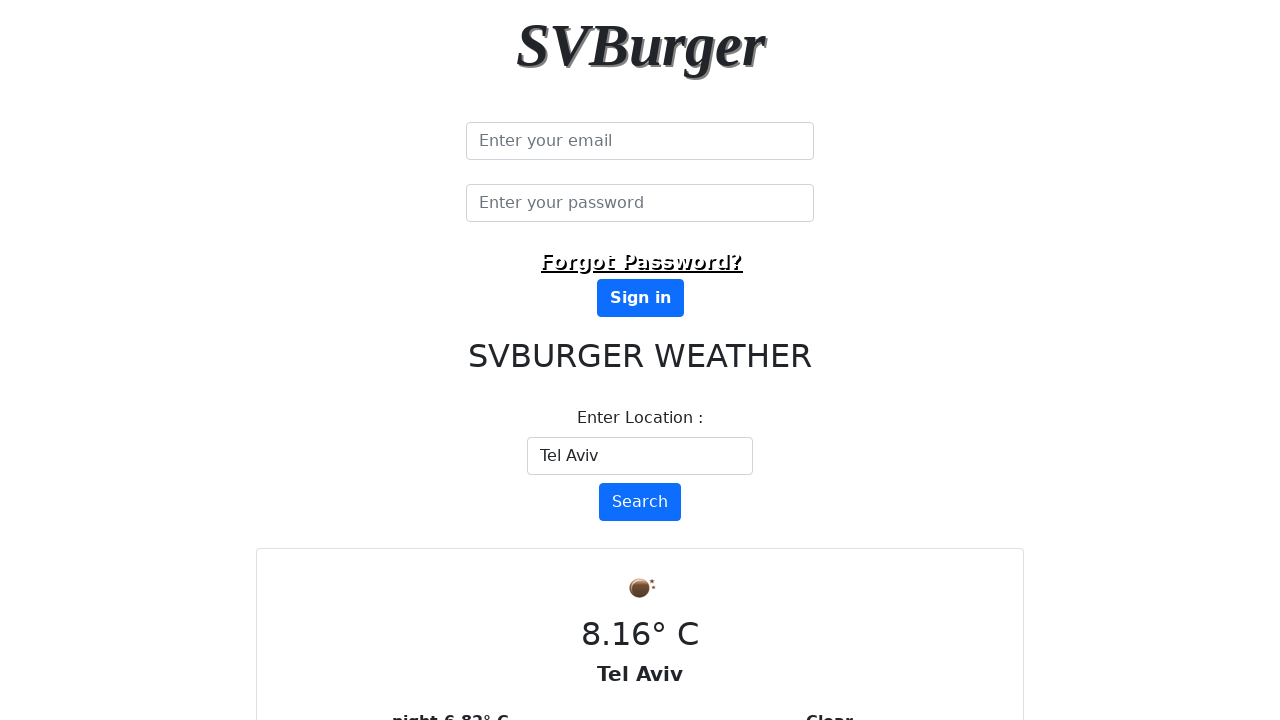

Clicked Forgot Password link at (640, 261) on xpath=//a[@id="forgotId"]
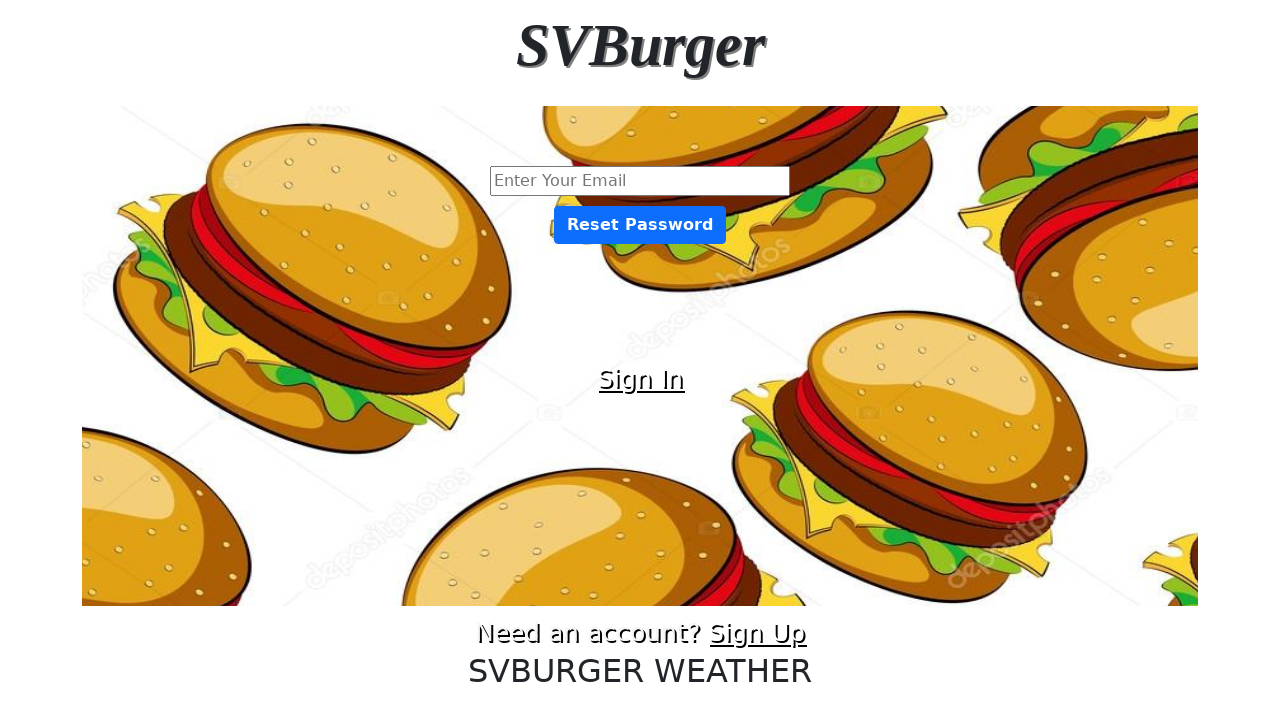

Reset Password button is displayed and loaded
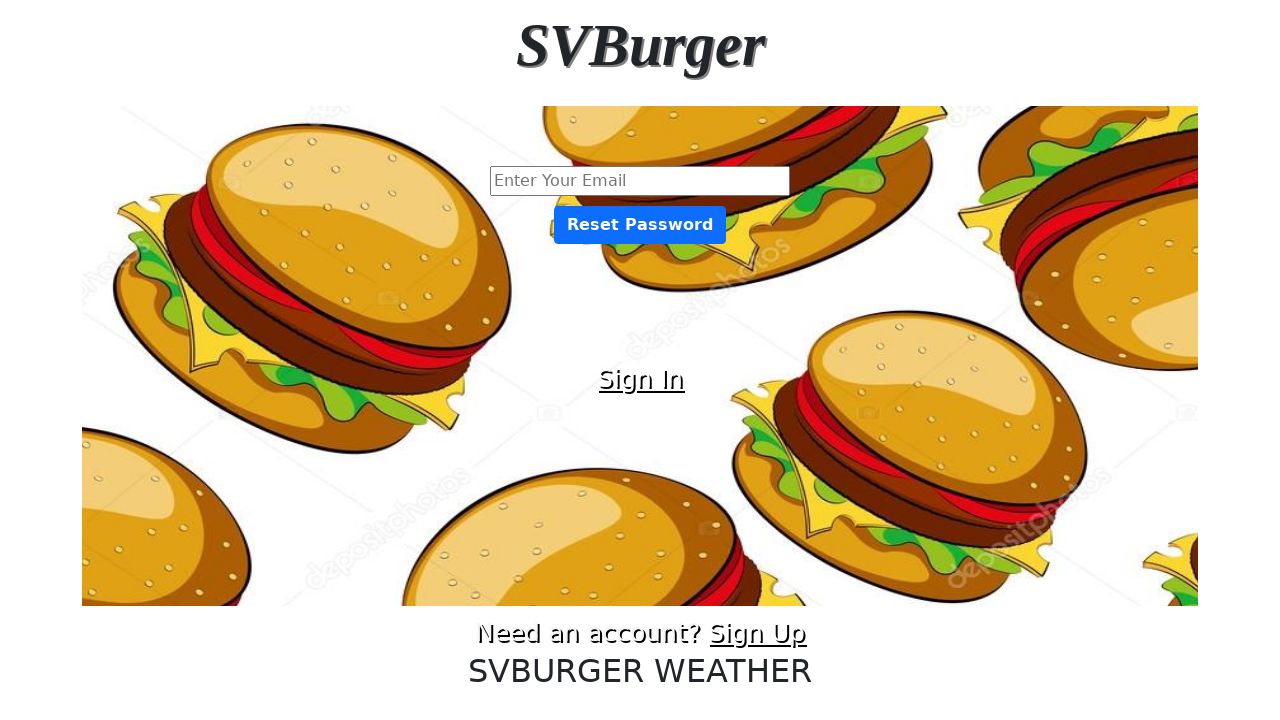

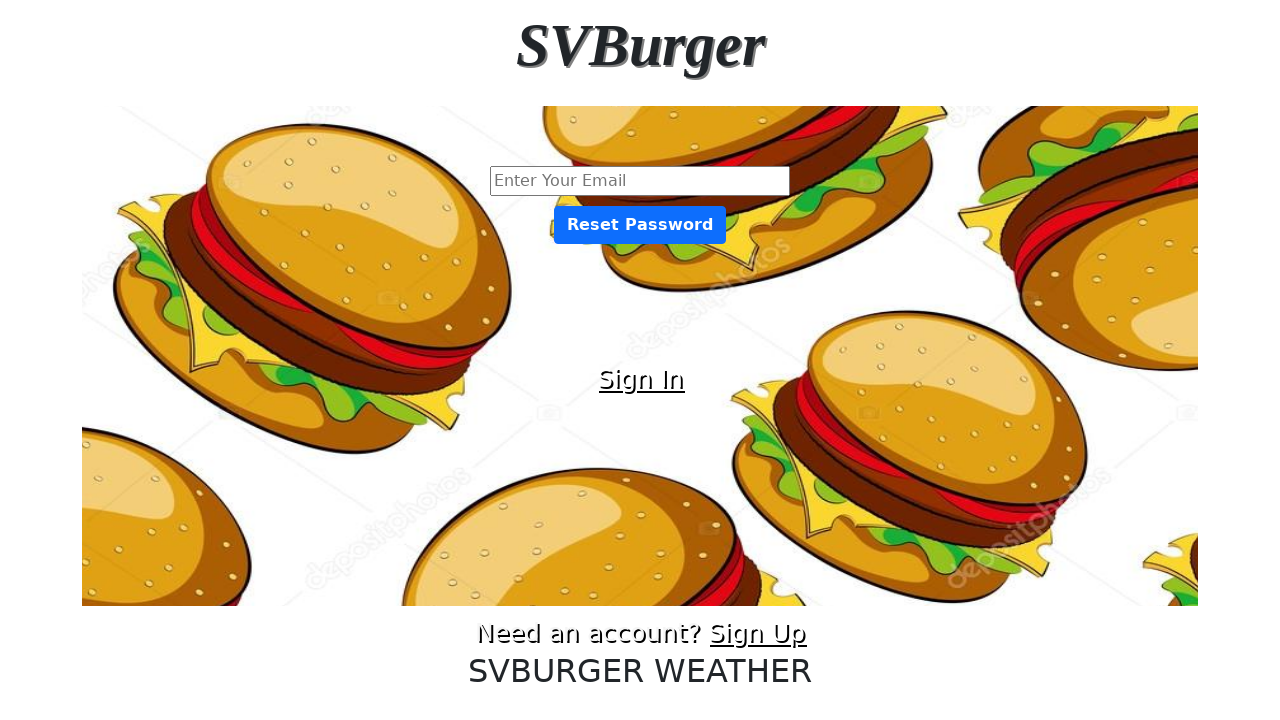